Navigates to XKCD homepage and verifies that the comic image is displayed, then navigates to the direct image URL

Starting URL: https://xkcd.com

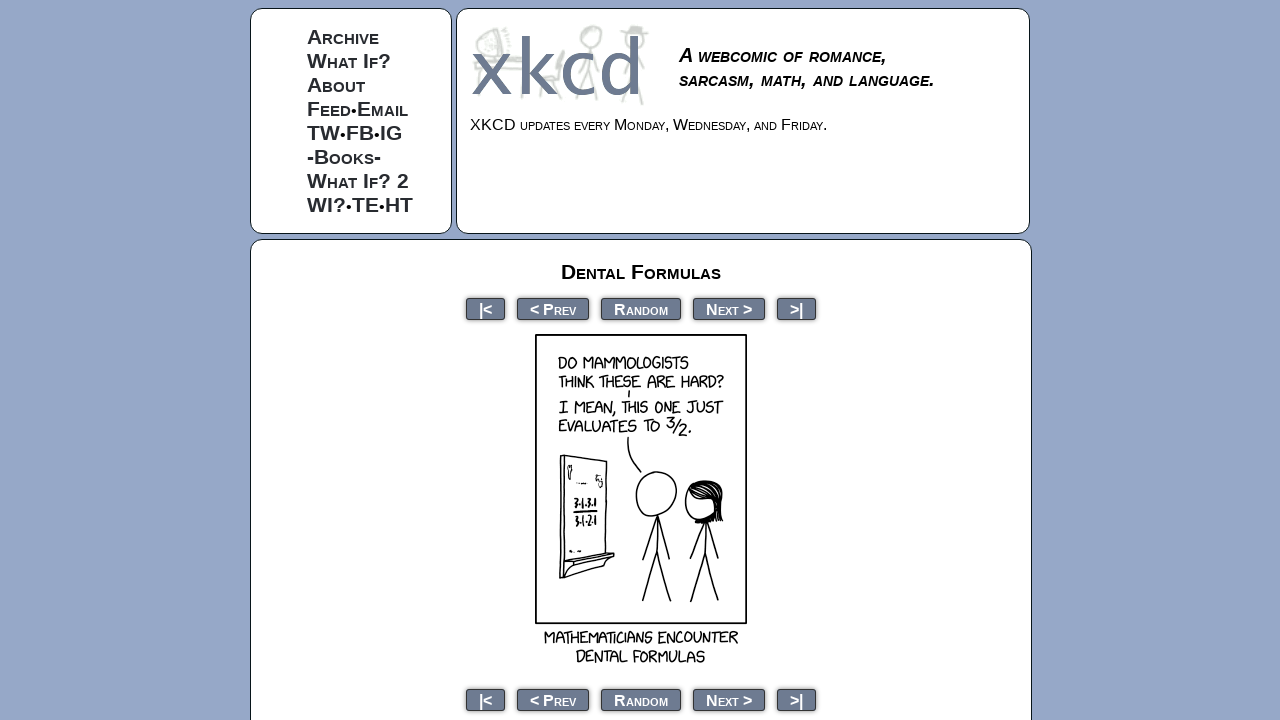

Waited for comic div to be visible on XKCD homepage
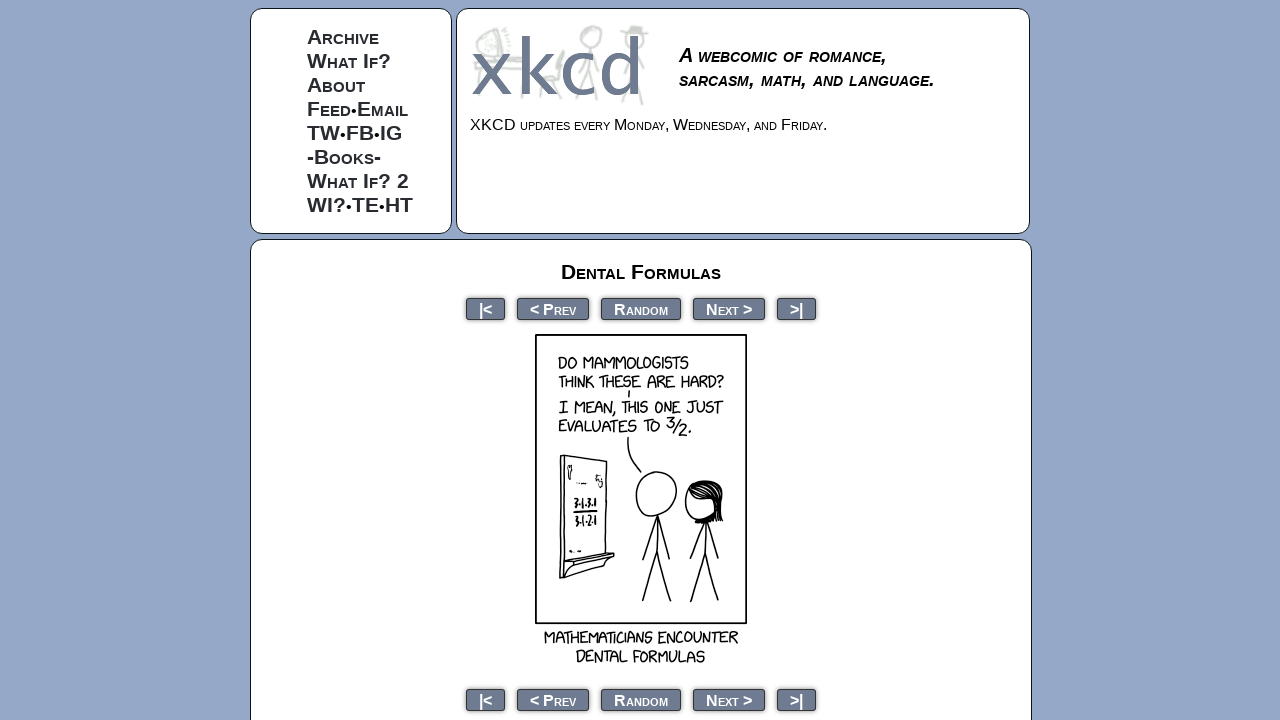

Comic image element loaded and ready
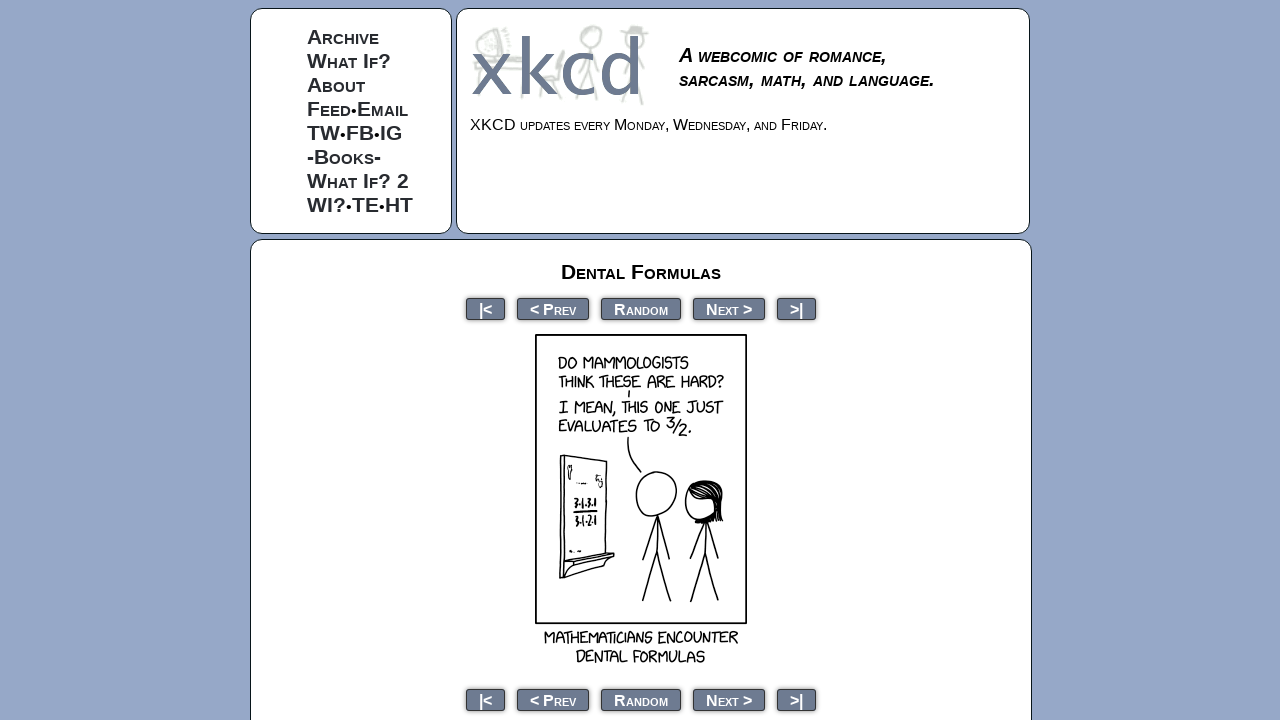

Extracted comic image source URL: //imgs.xkcd.com/comics/dental_formulas.png
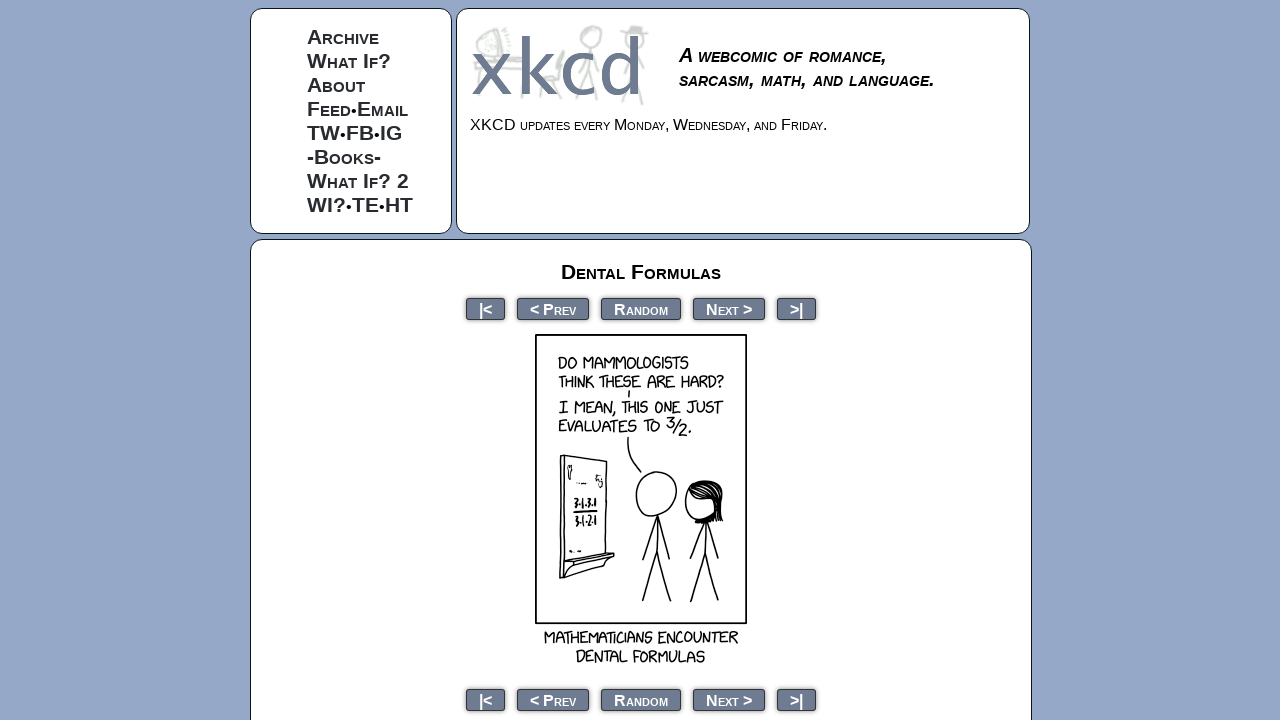

Navigated to direct image URL: https://imgs.xkcd.com/comics/dental_formulas.png
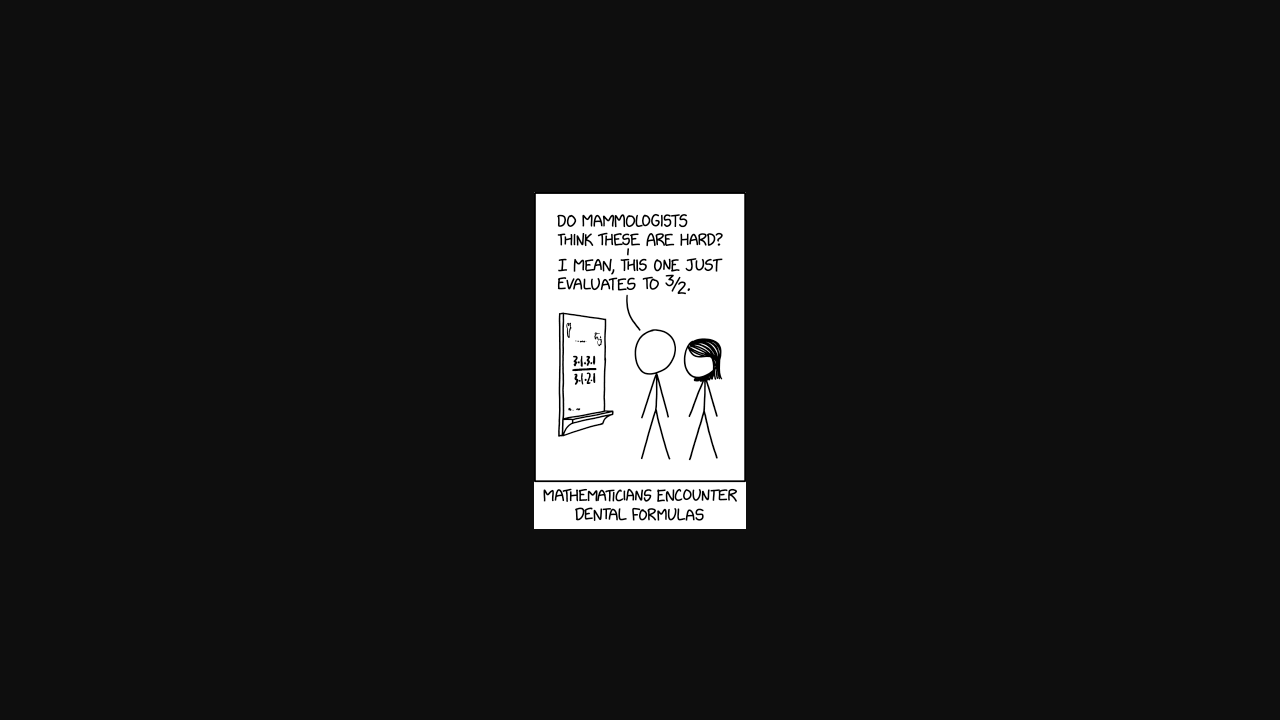

Direct image URL loaded successfully
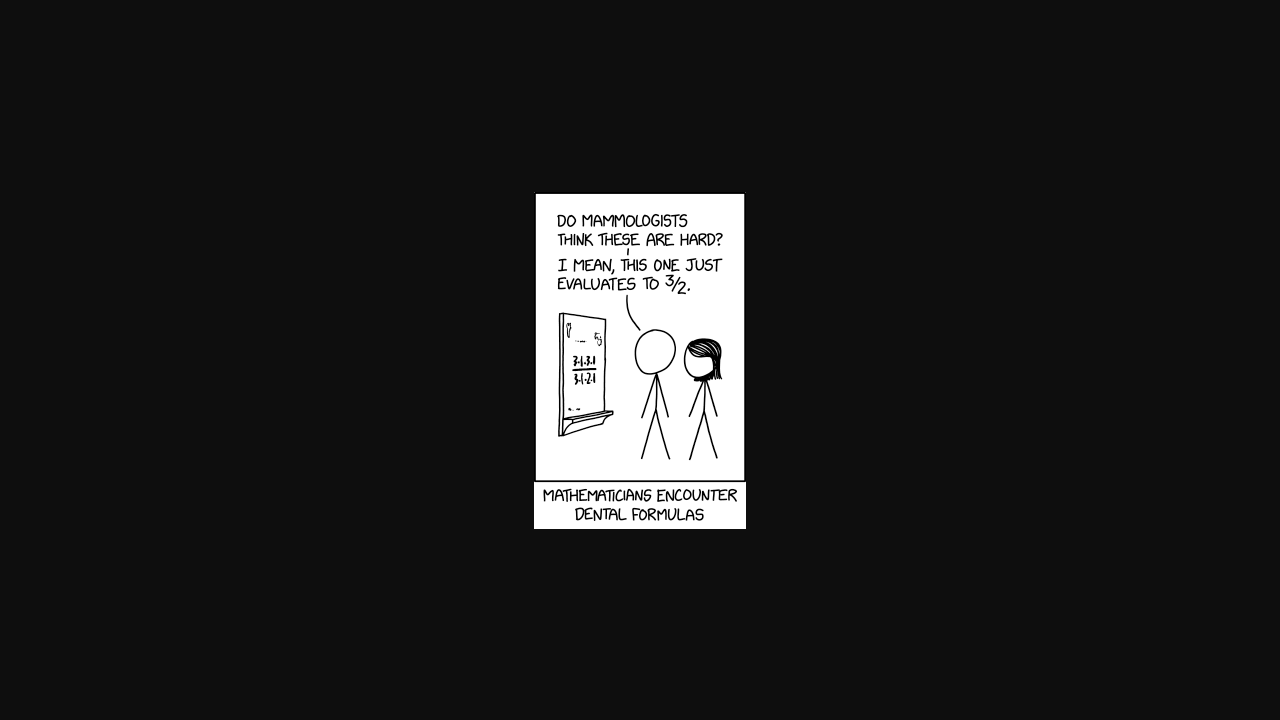

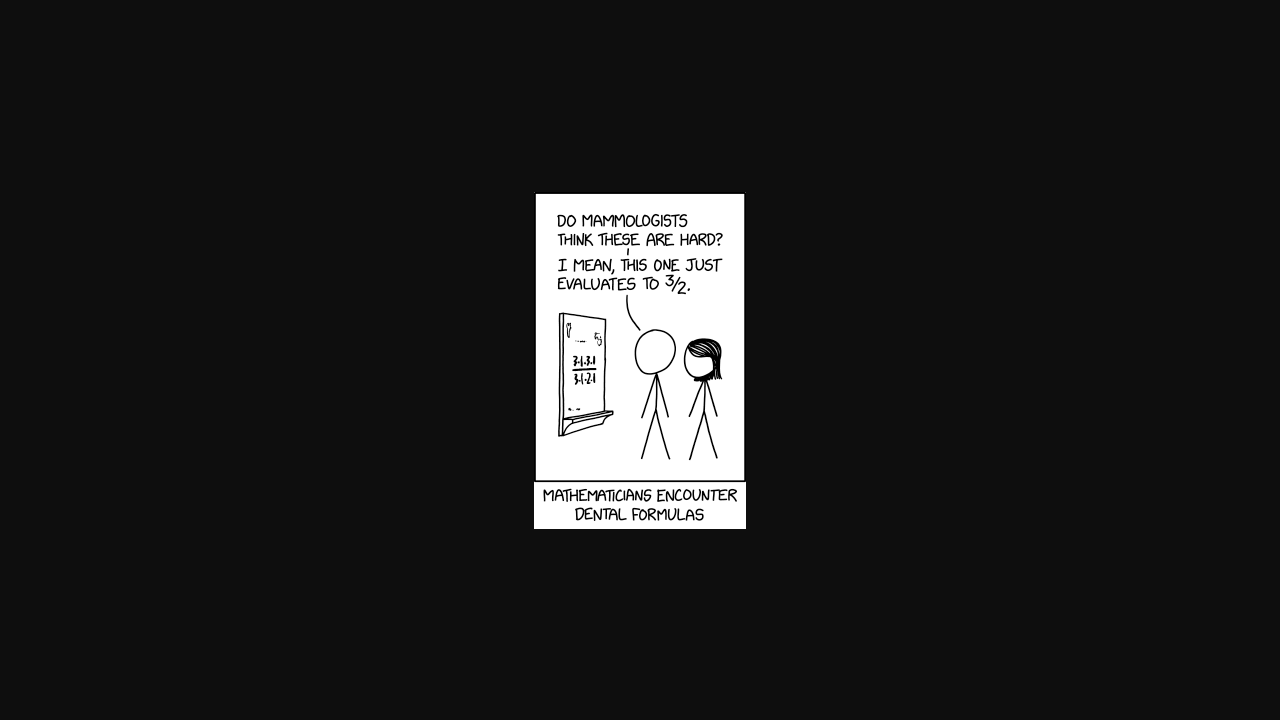